Tests JavaScript alert handling by clicking on alert button, accepting the alert, and verifying the result message

Starting URL: https://the-internet.herokuapp.com/javascript_alerts

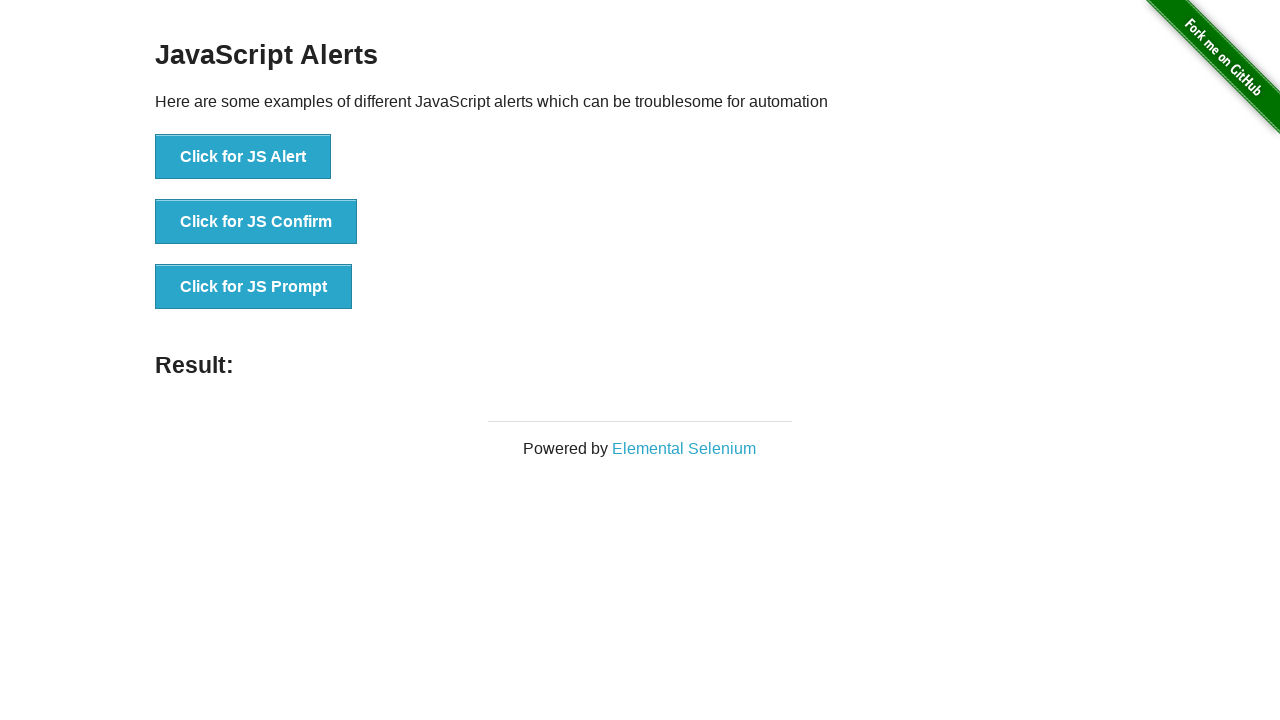

Clicked the JavaScript alert button at (243, 157) on xpath=//button[@onclick='jsAlert()']
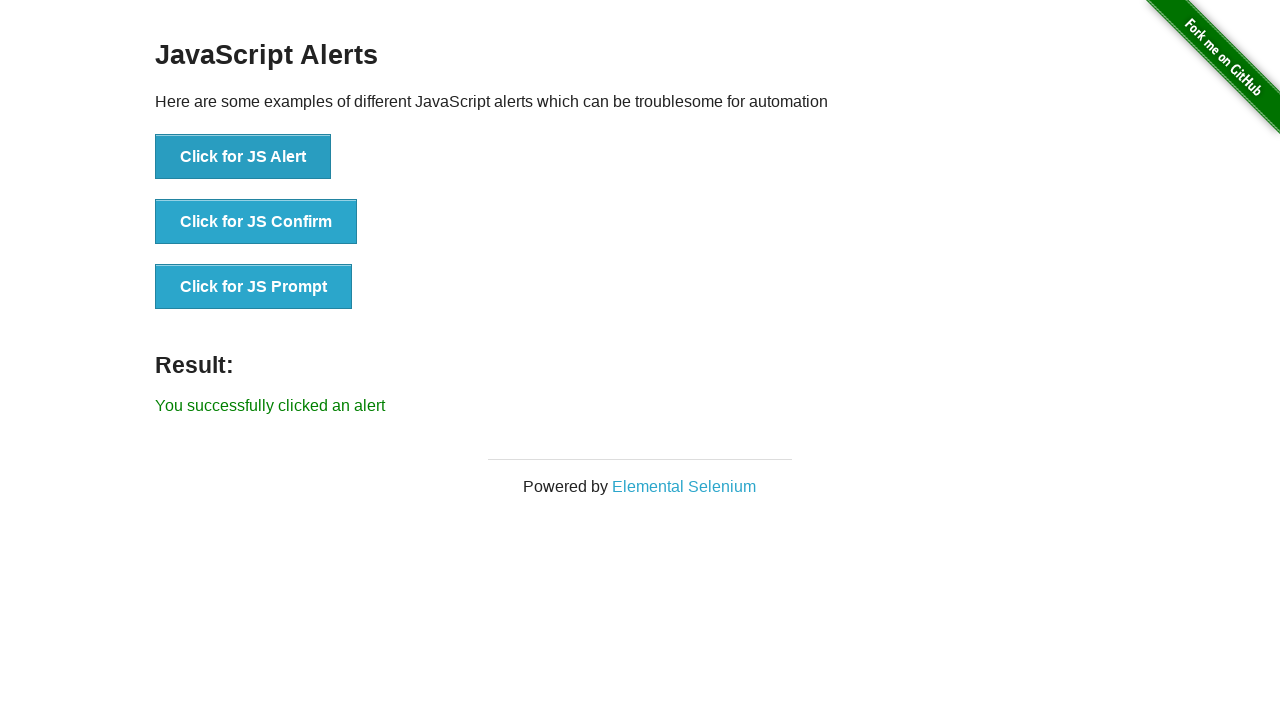

Set up dialog handler to accept alerts
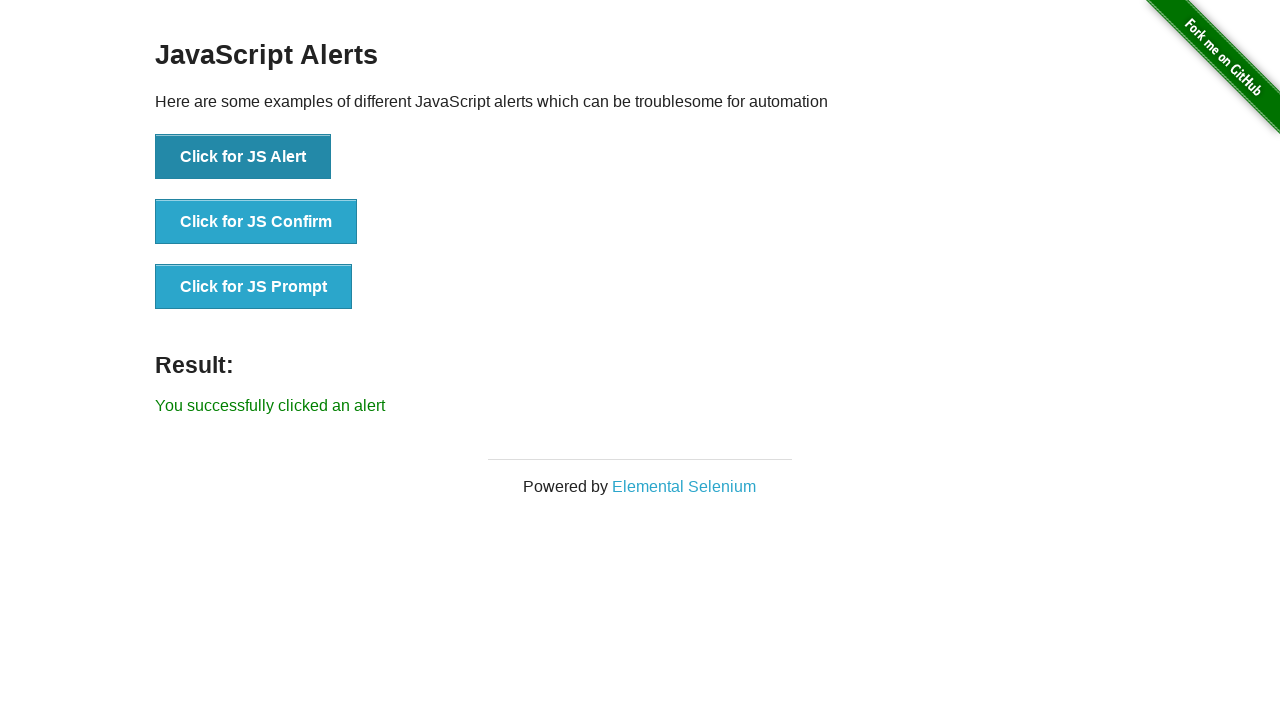

Retrieved result text from page
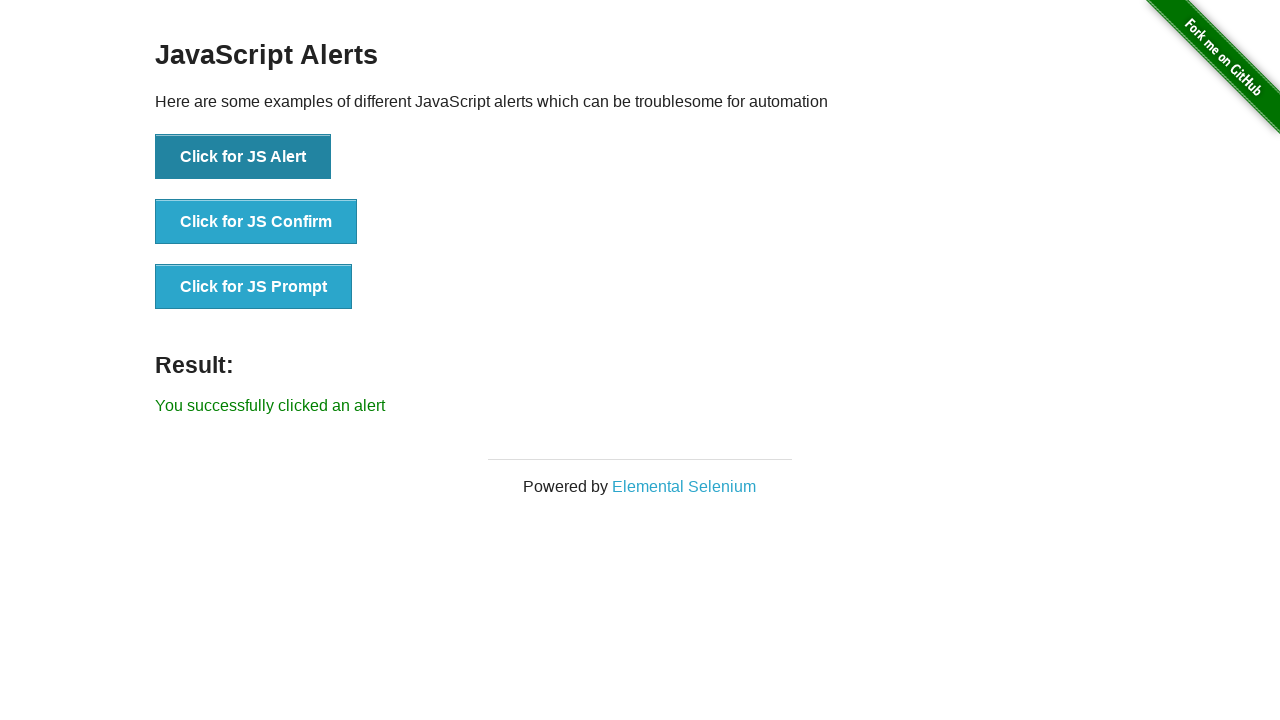

Verified result text matches expected message 'You successfully clicked an alert'
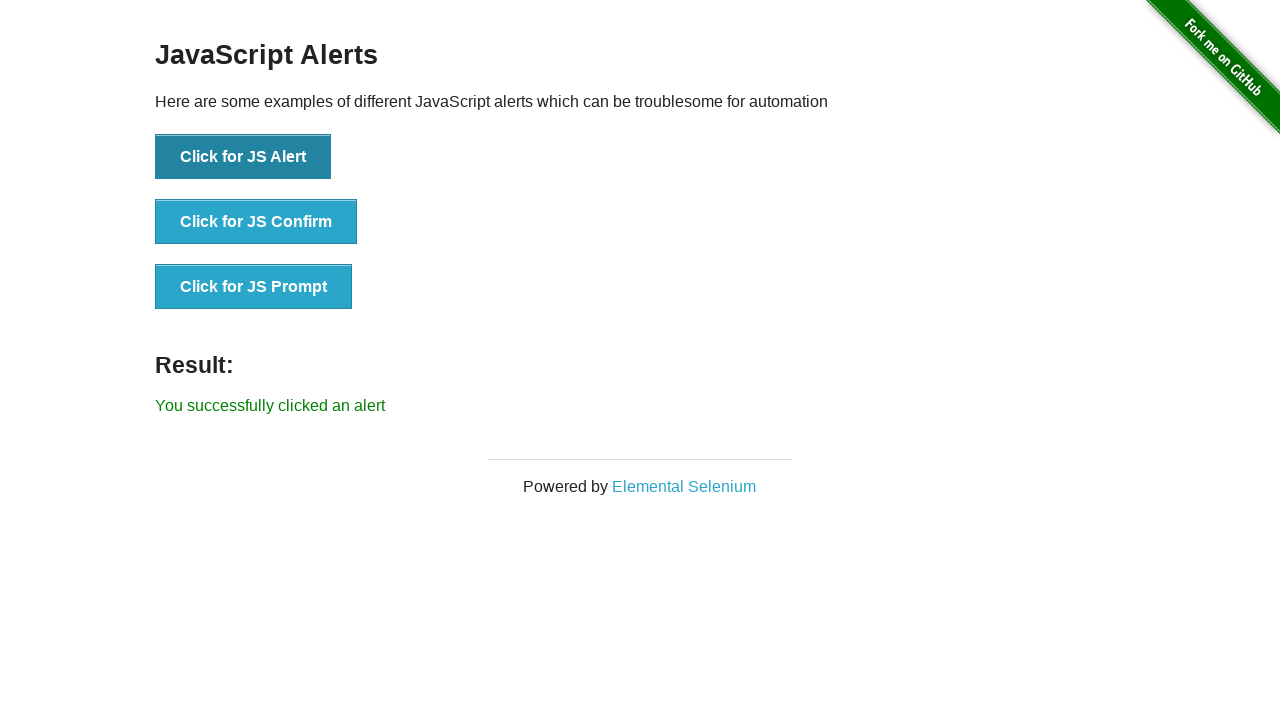

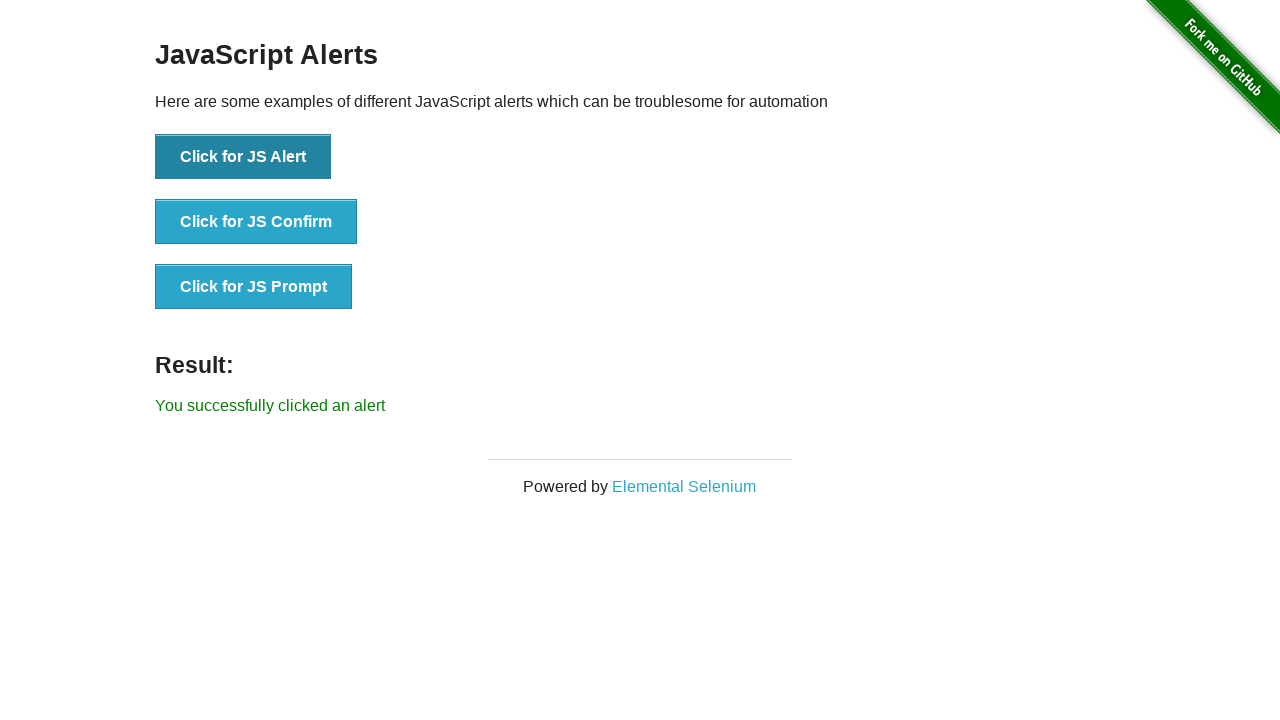